Tests browser back button navigation between filter views

Starting URL: https://demo.playwright.dev/todomvc

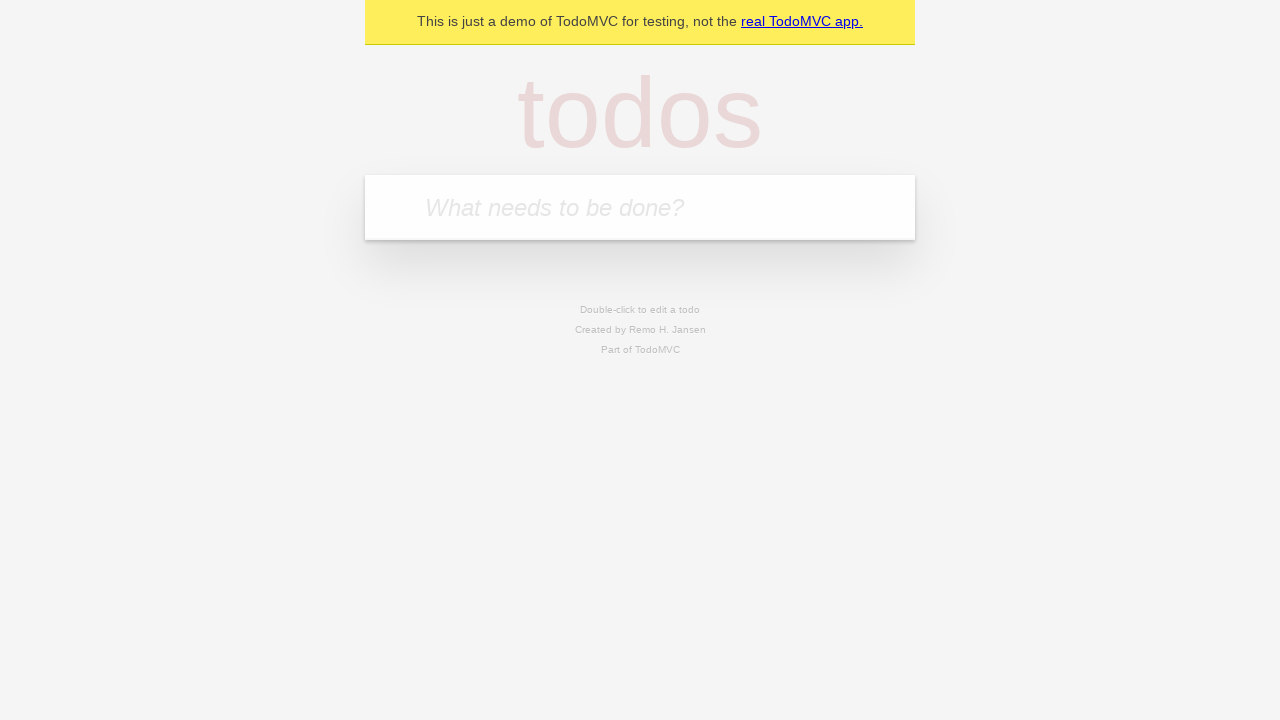

Filled todo input with 'buy some cheese' on internal:attr=[placeholder="What needs to be done?"i]
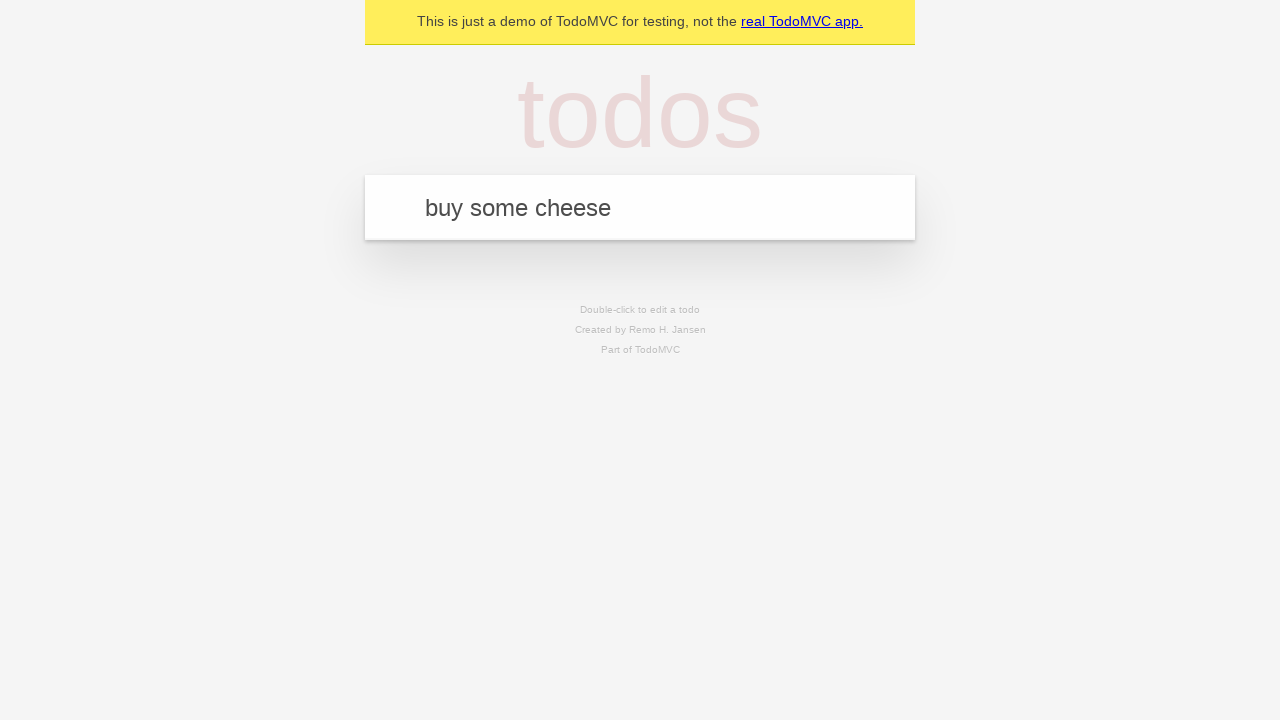

Pressed Enter to create first todo on internal:attr=[placeholder="What needs to be done?"i]
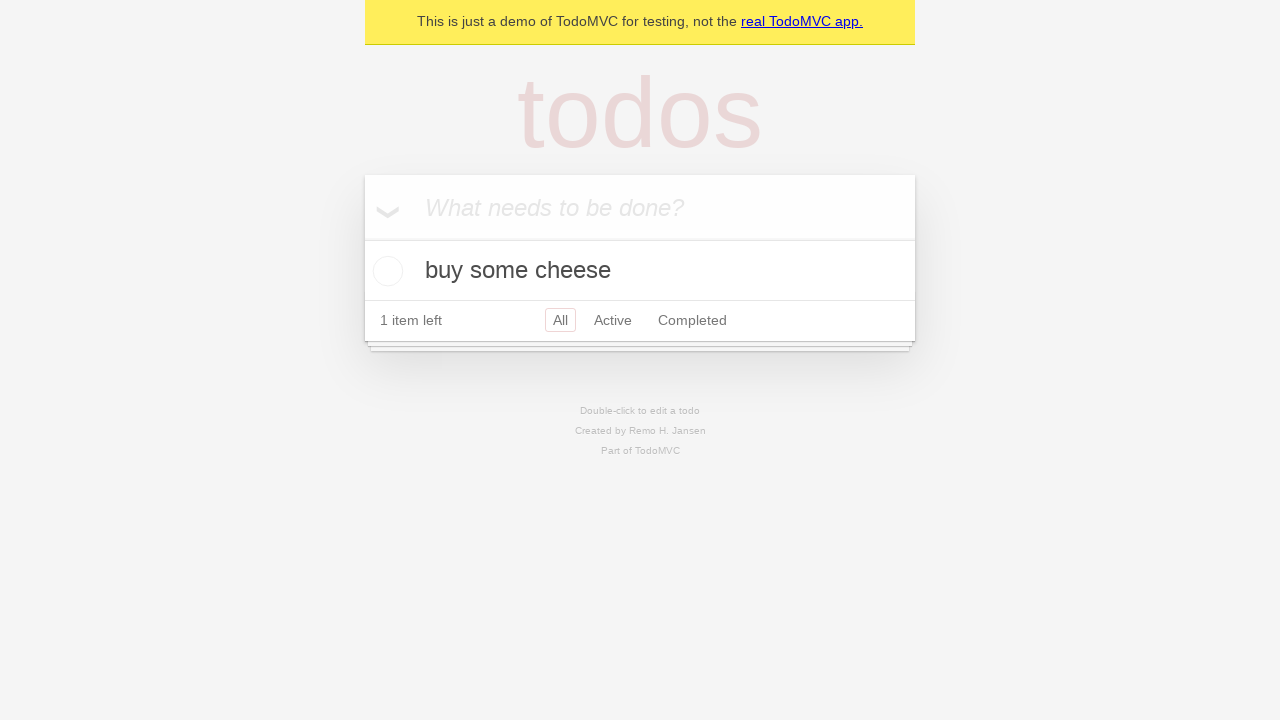

Filled todo input with 'feed the cat' on internal:attr=[placeholder="What needs to be done?"i]
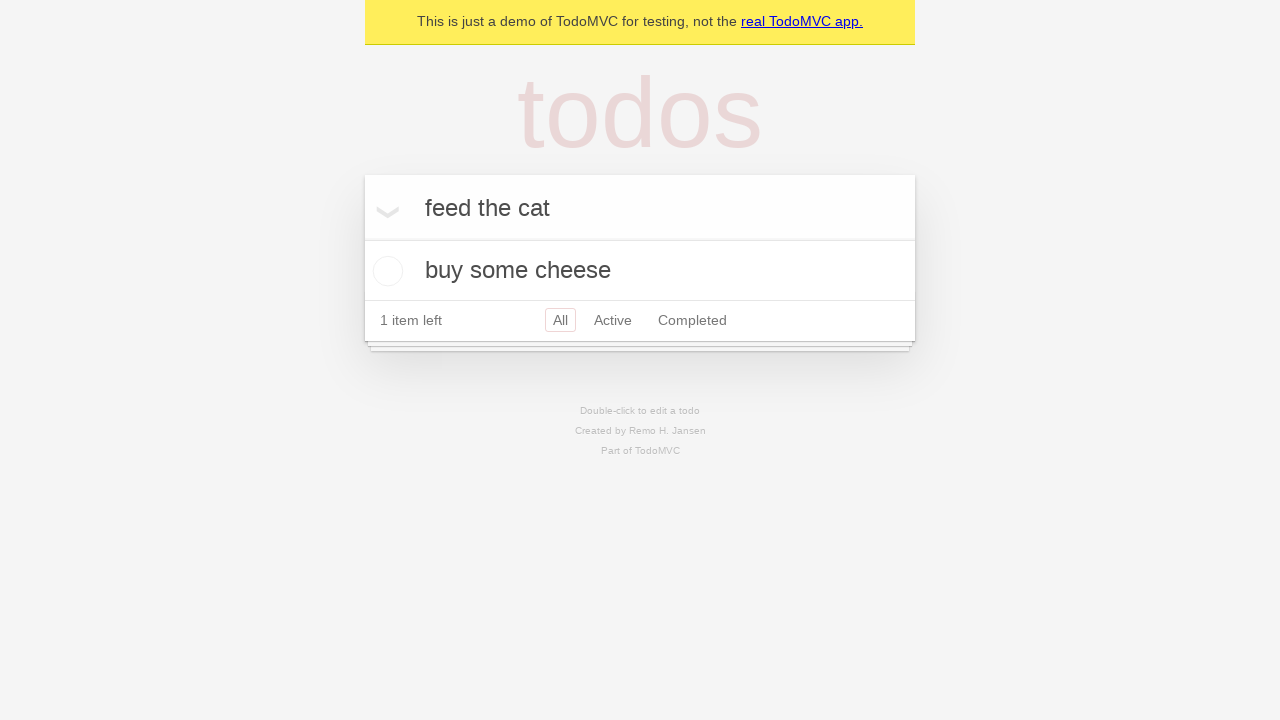

Pressed Enter to create second todo on internal:attr=[placeholder="What needs to be done?"i]
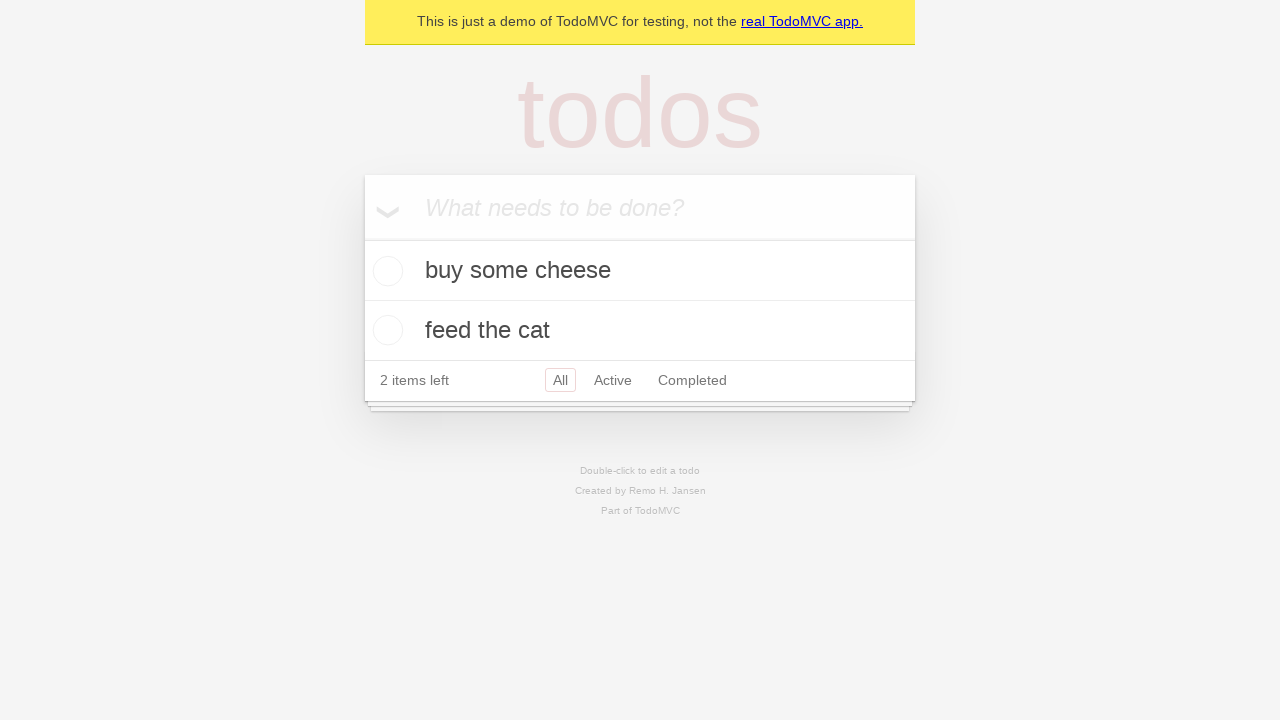

Filled todo input with 'book a doctors appointment' on internal:attr=[placeholder="What needs to be done?"i]
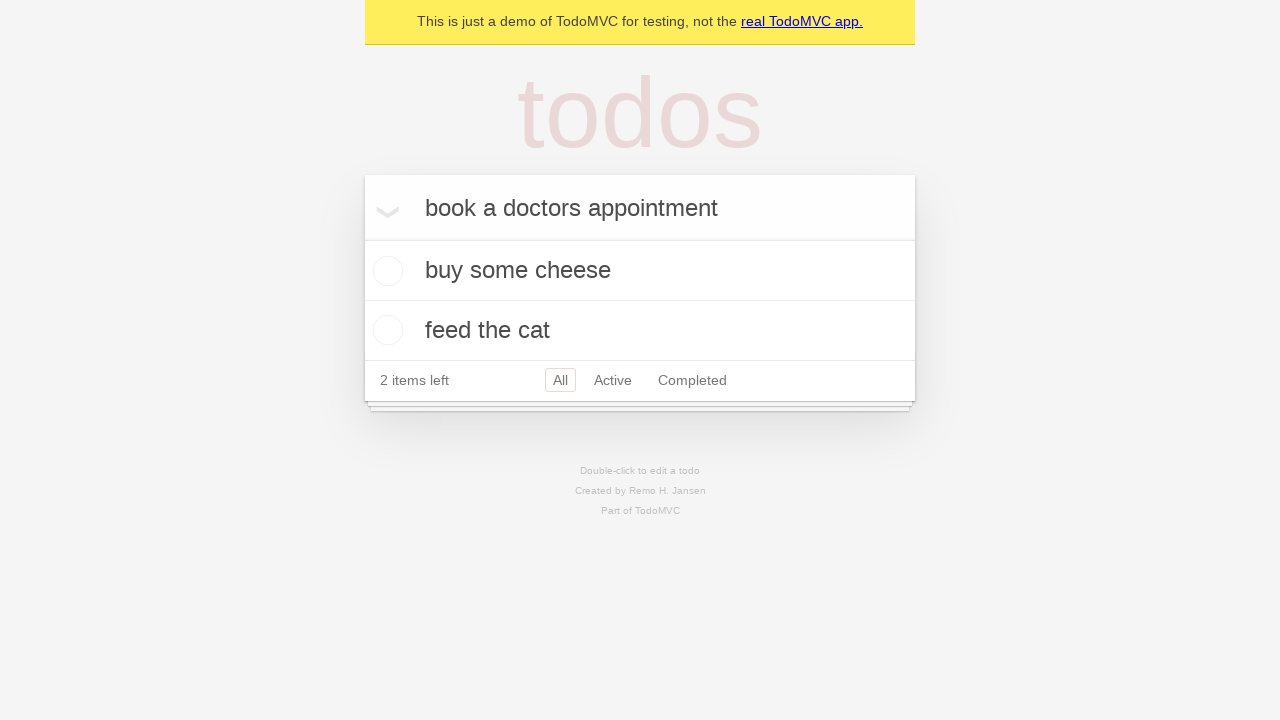

Pressed Enter to create third todo on internal:attr=[placeholder="What needs to be done?"i]
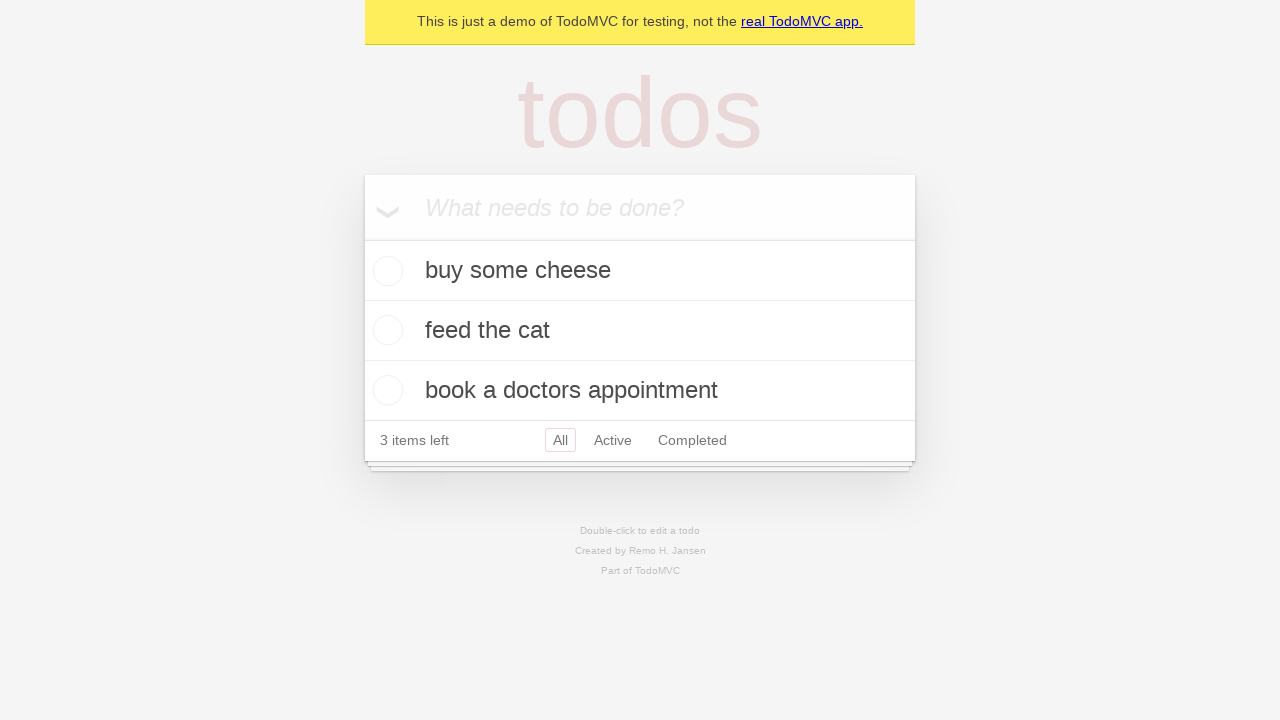

Waited for all 3 todos to be created
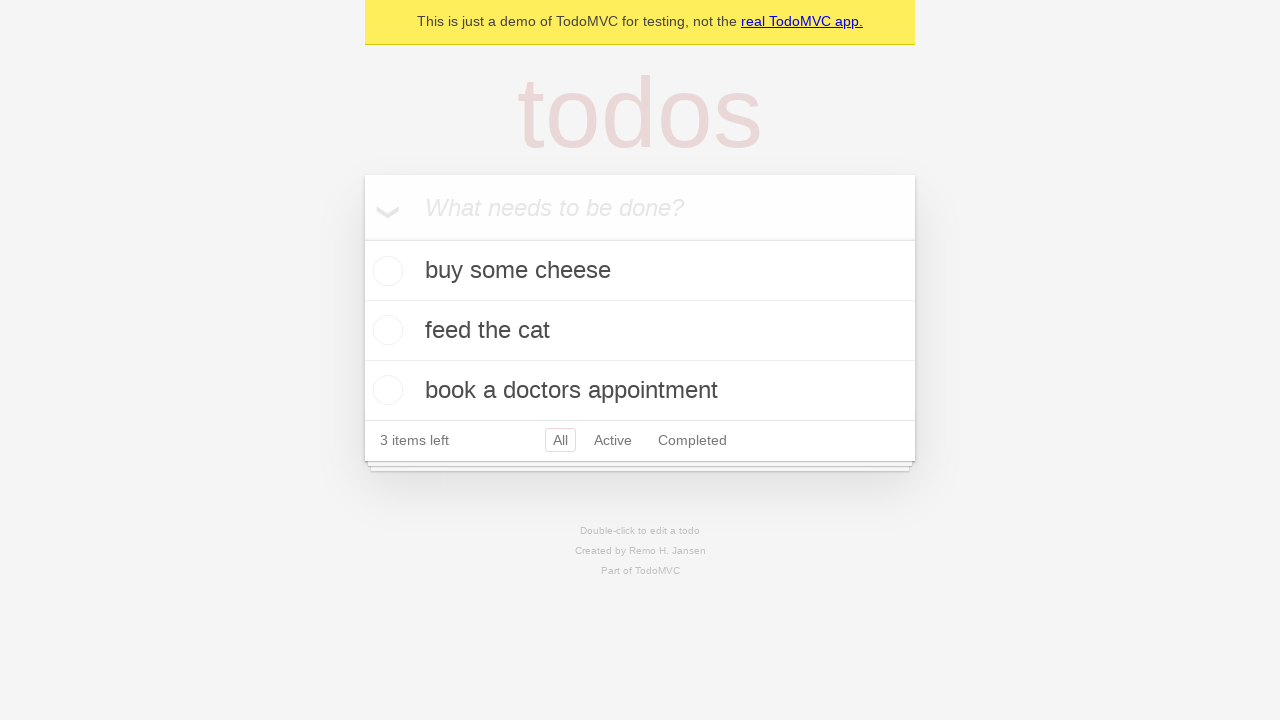

Checked the second todo item at (385, 330) on internal:testid=[data-testid="todo-item"s] >> nth=1 >> internal:role=checkbox
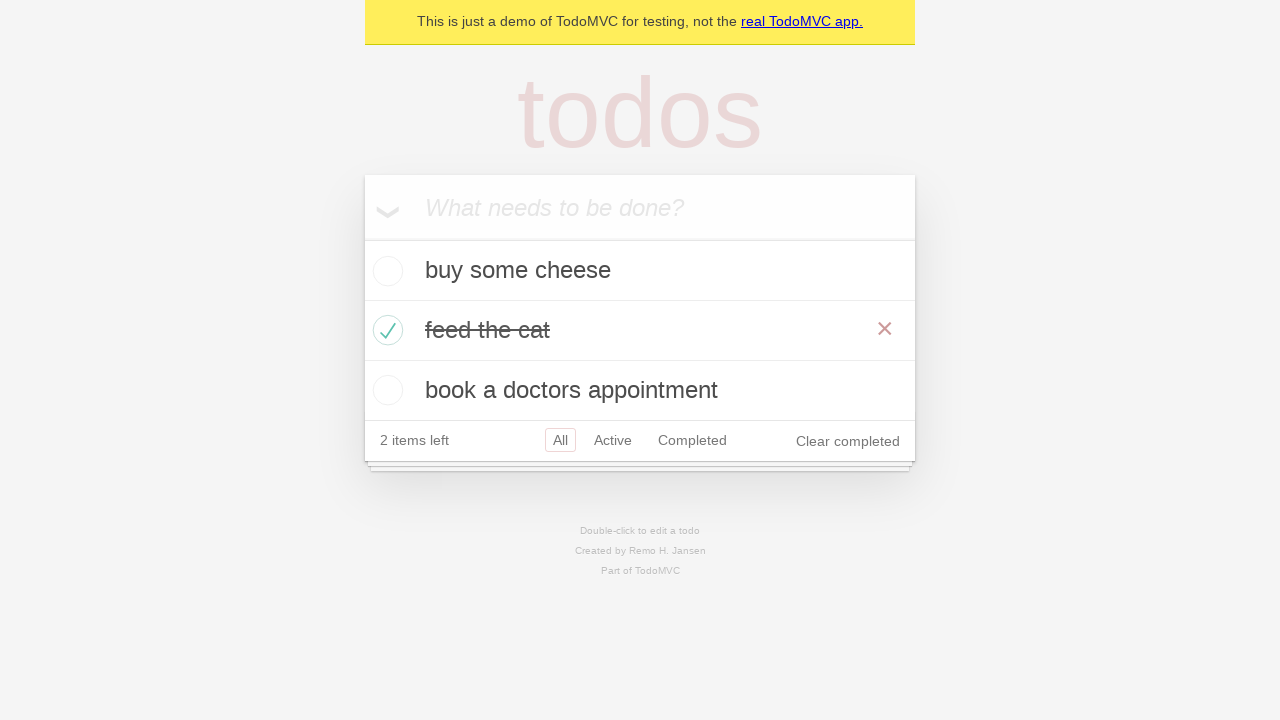

Clicked 'All' filter link at (560, 440) on internal:role=link[name="All"i]
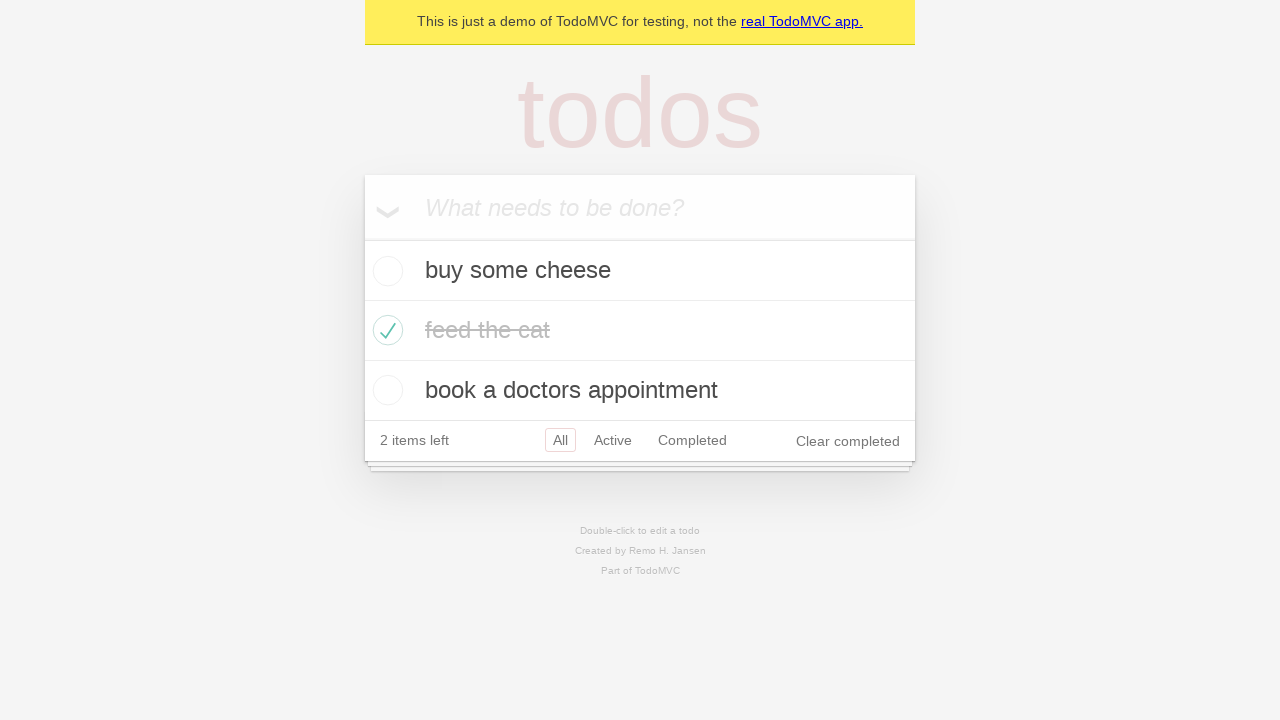

Clicked 'Active' filter link at (613, 440) on internal:role=link[name="Active"i]
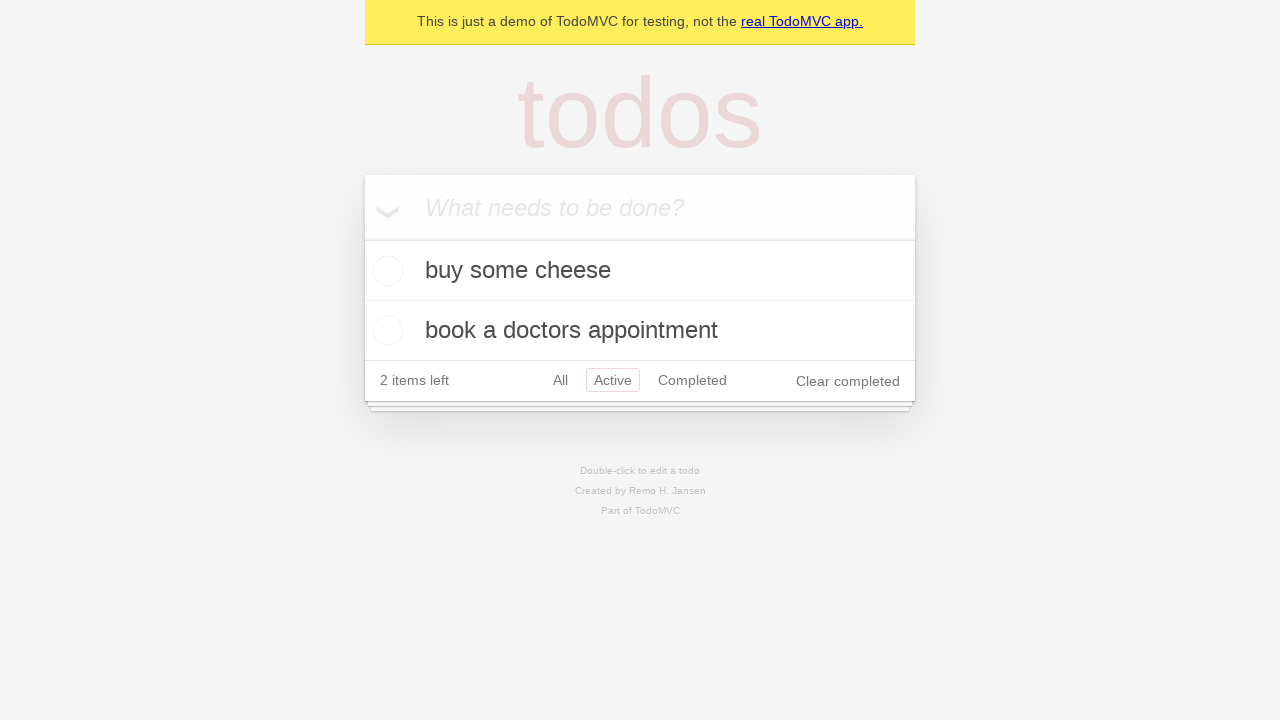

Clicked 'Completed' filter link at (692, 380) on internal:role=link[name="Completed"i]
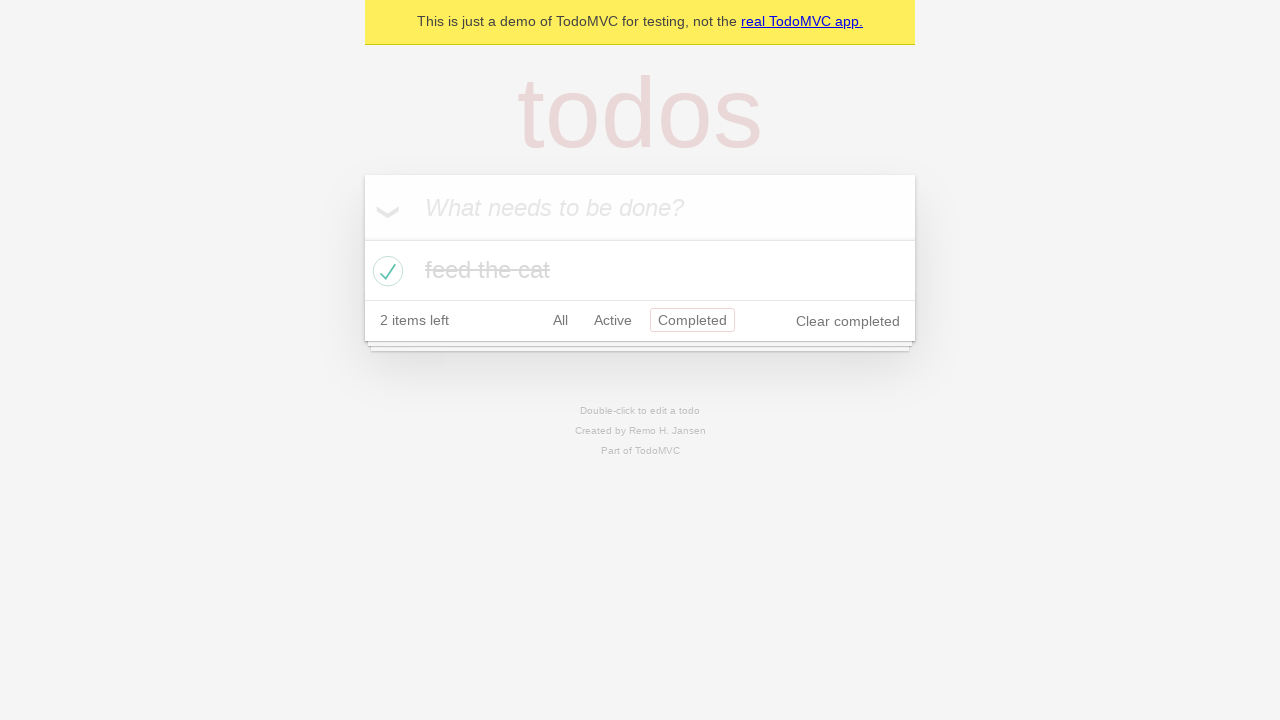

Navigated back using browser back button (returned to Active filter)
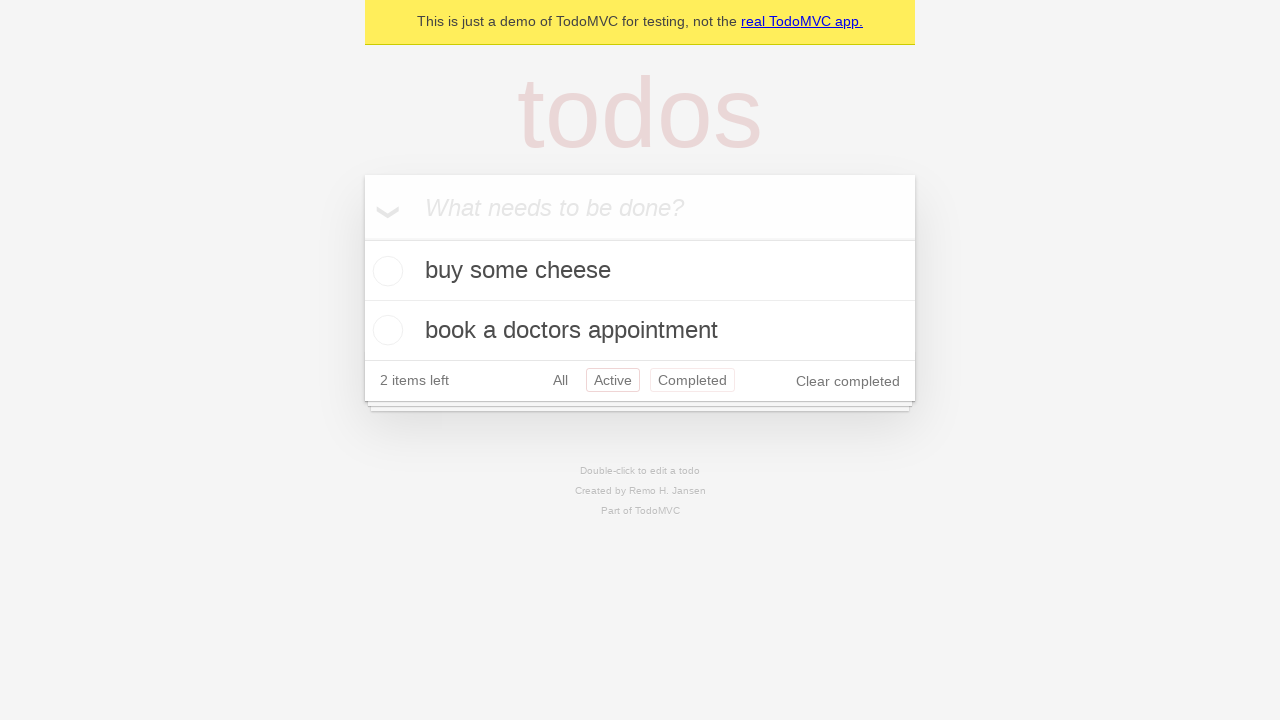

Navigated back using browser back button (returned to All filter)
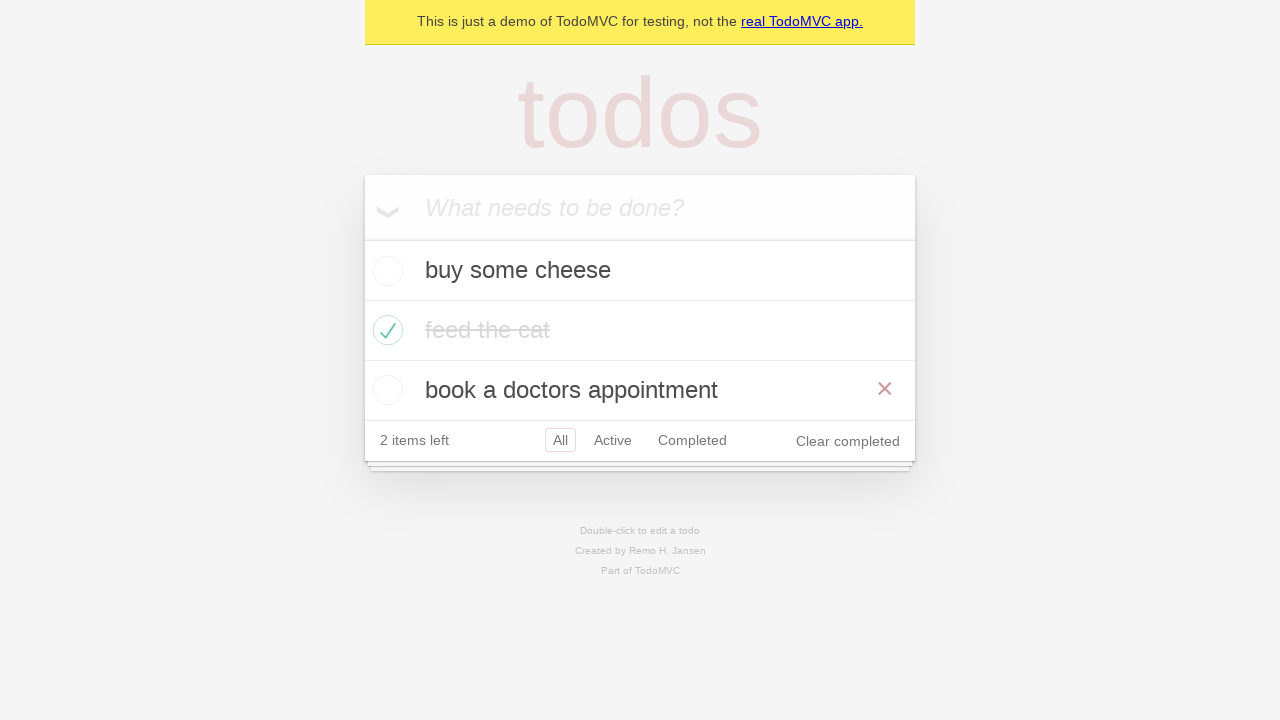

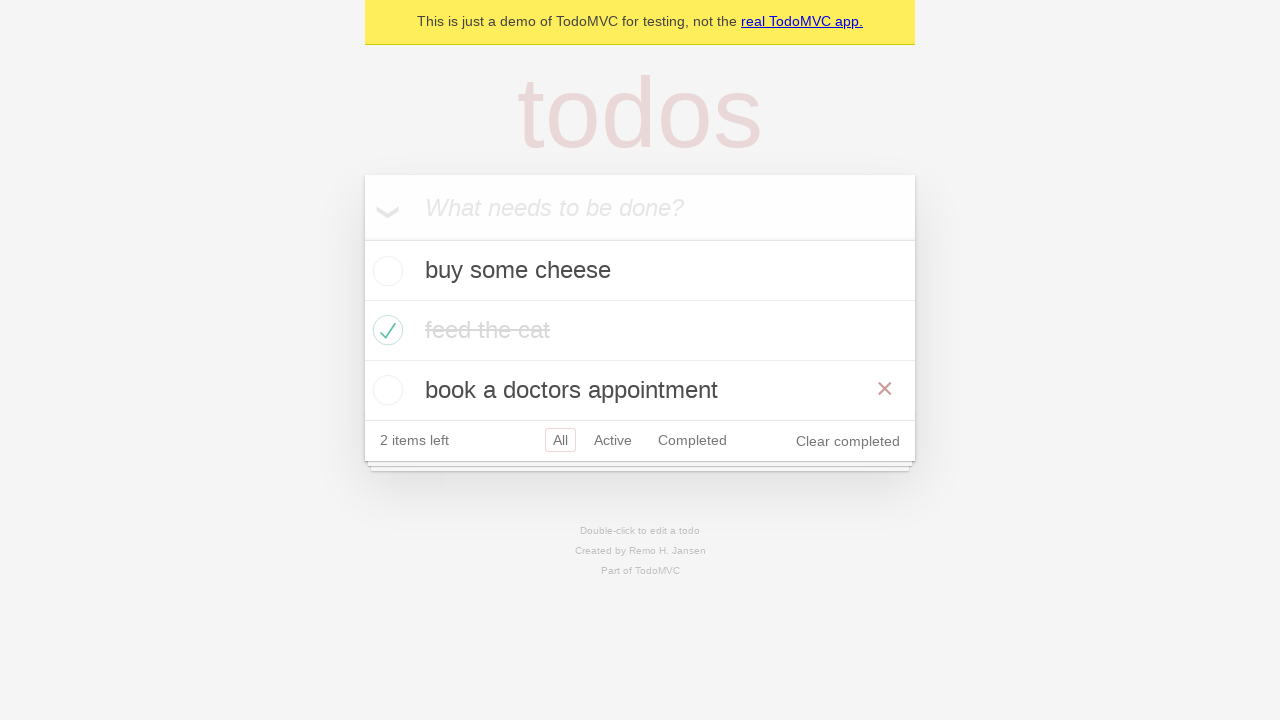